Verifies that the login page loads successfully by checking the page title

Starting URL: https://opensource-demo.orangehrmlive.com/web/index.php/auth/login

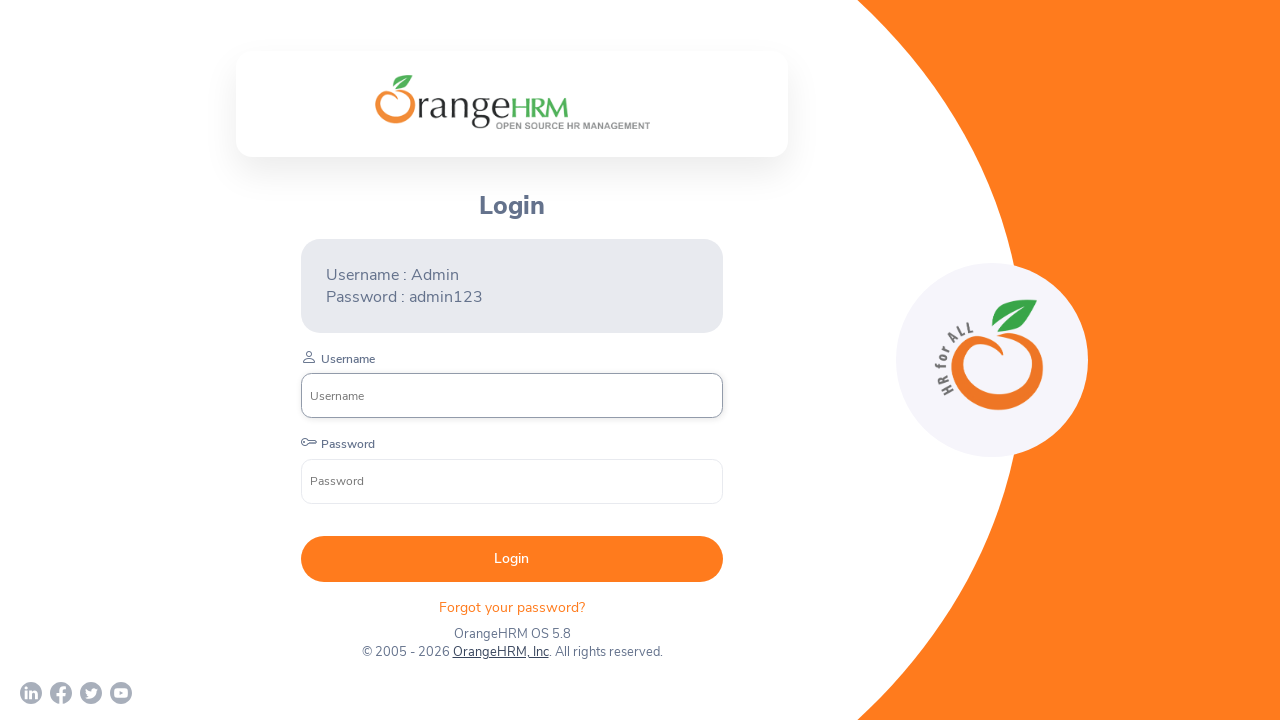

Waited for page DOM to fully load
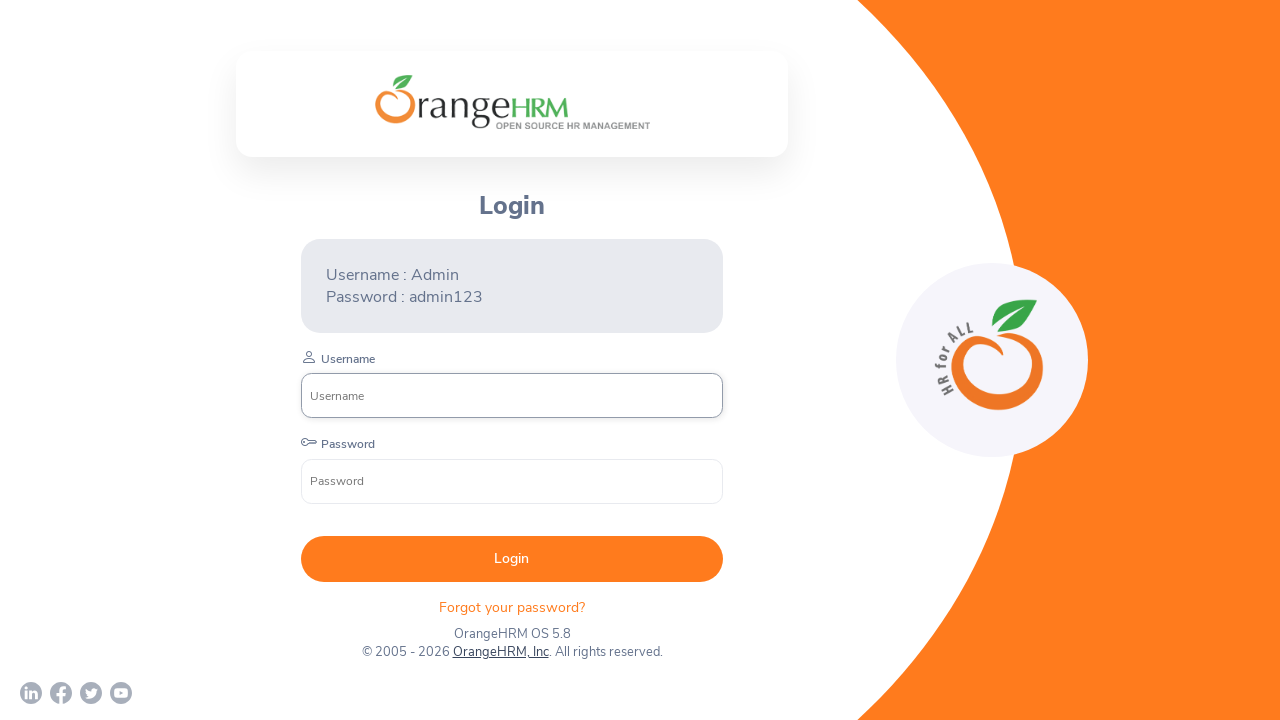

Retrieved page title
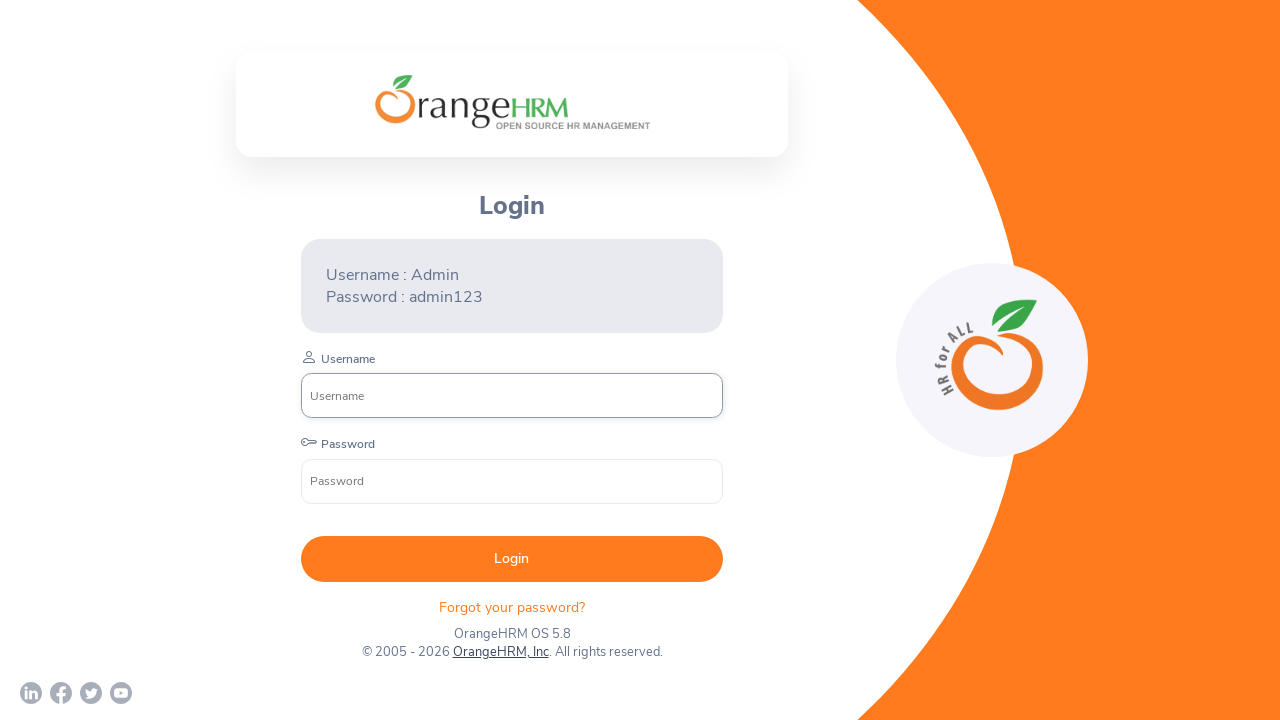

Verified page title is not None - login page loaded successfully
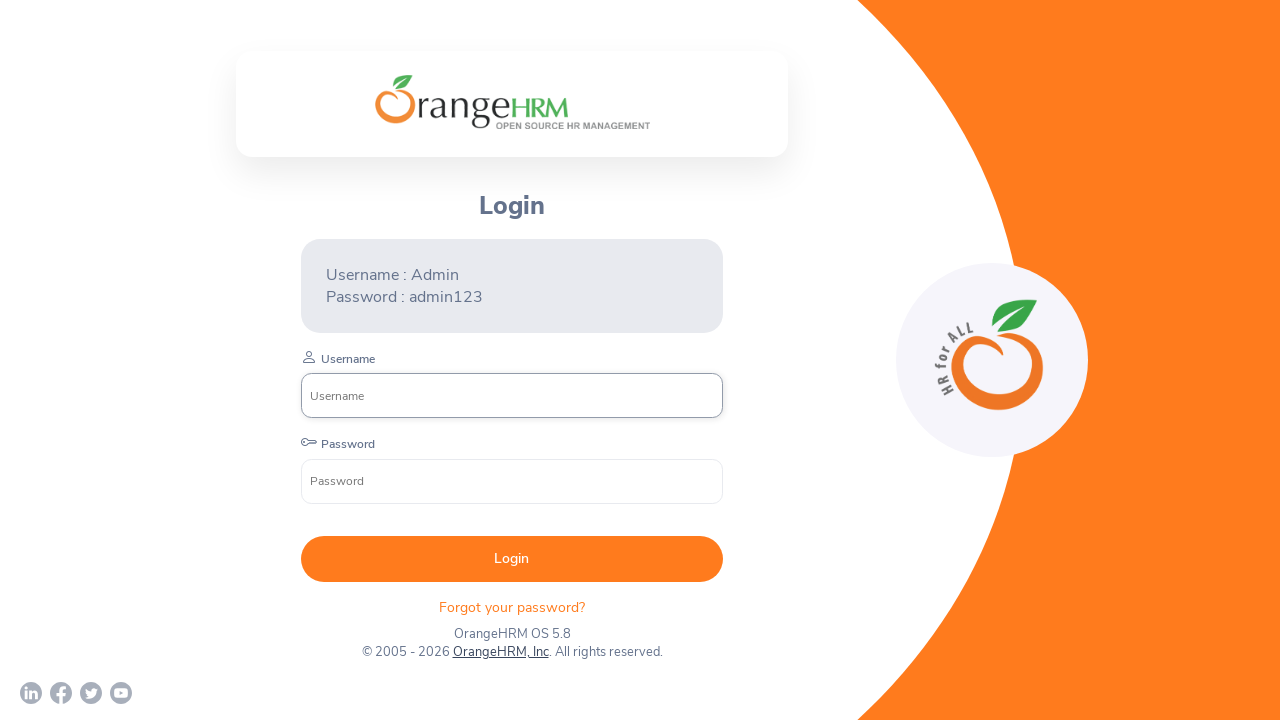

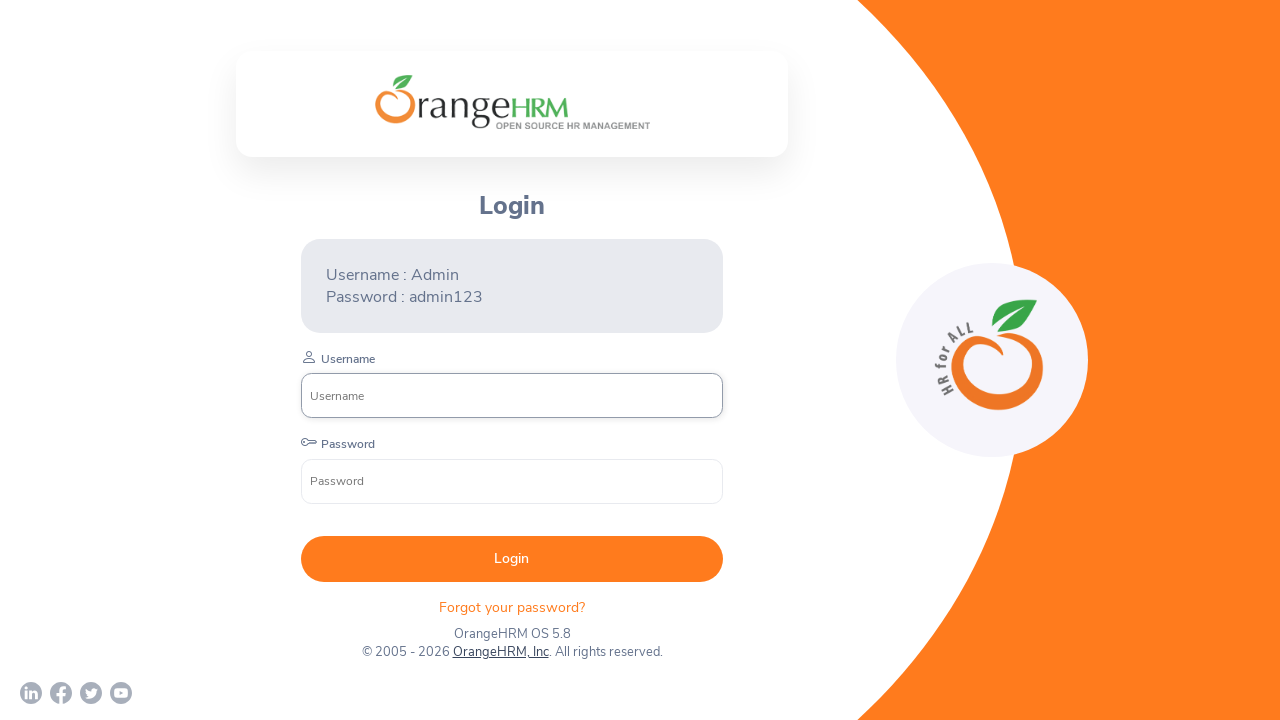